Tests editing a todo item by double-clicking, filling new text, and pressing Enter.

Starting URL: https://demo.playwright.dev/todomvc

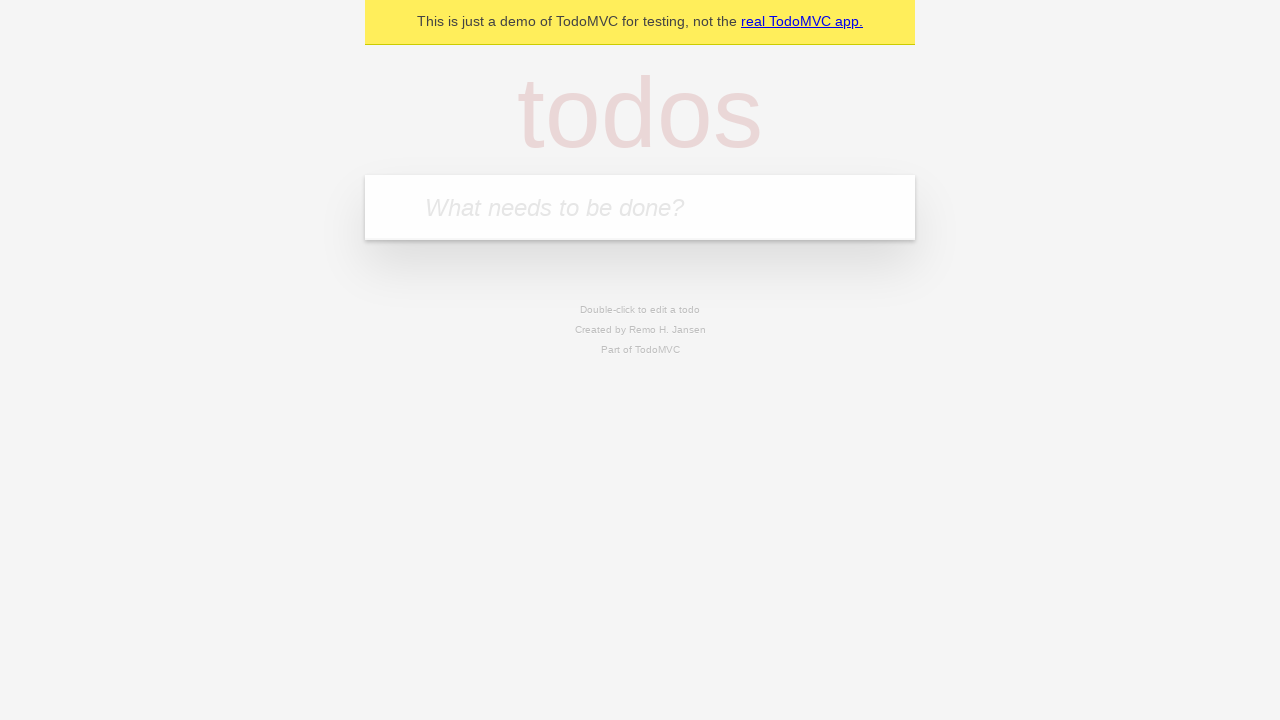

Filled todo input with 'buy some cheese' on internal:attr=[placeholder="What needs to be done?"i]
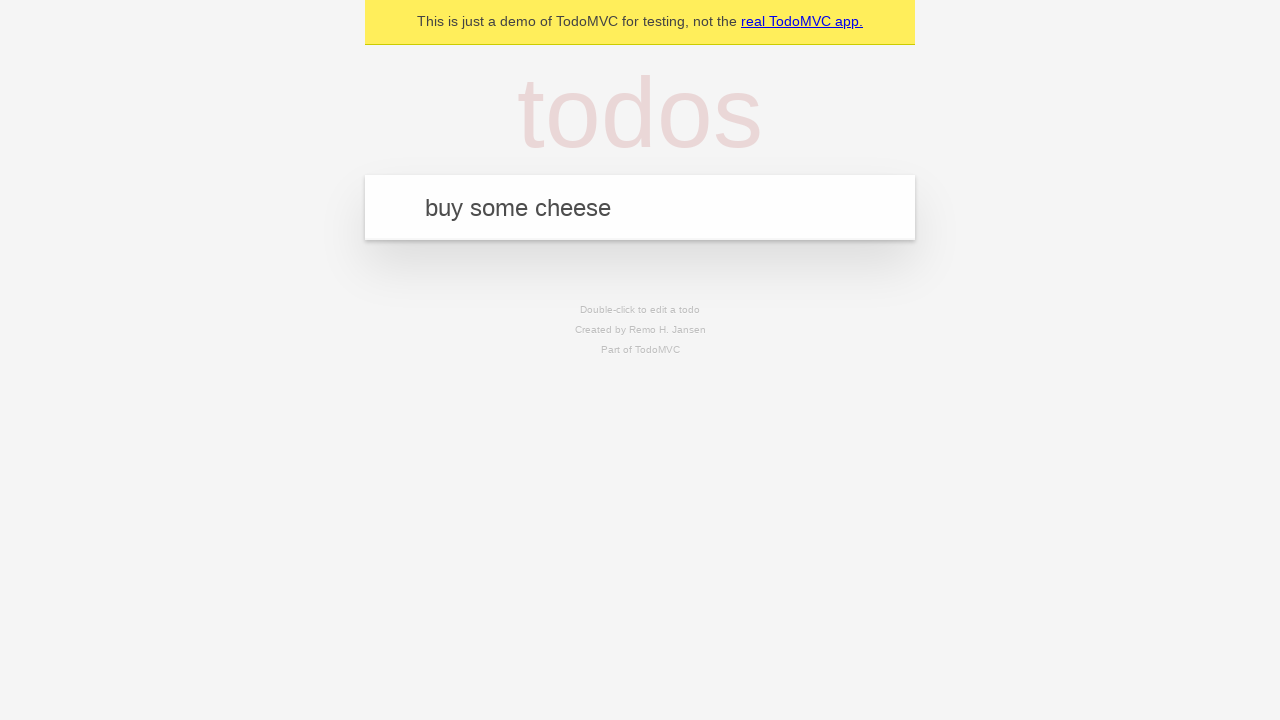

Pressed Enter to create first todo on internal:attr=[placeholder="What needs to be done?"i]
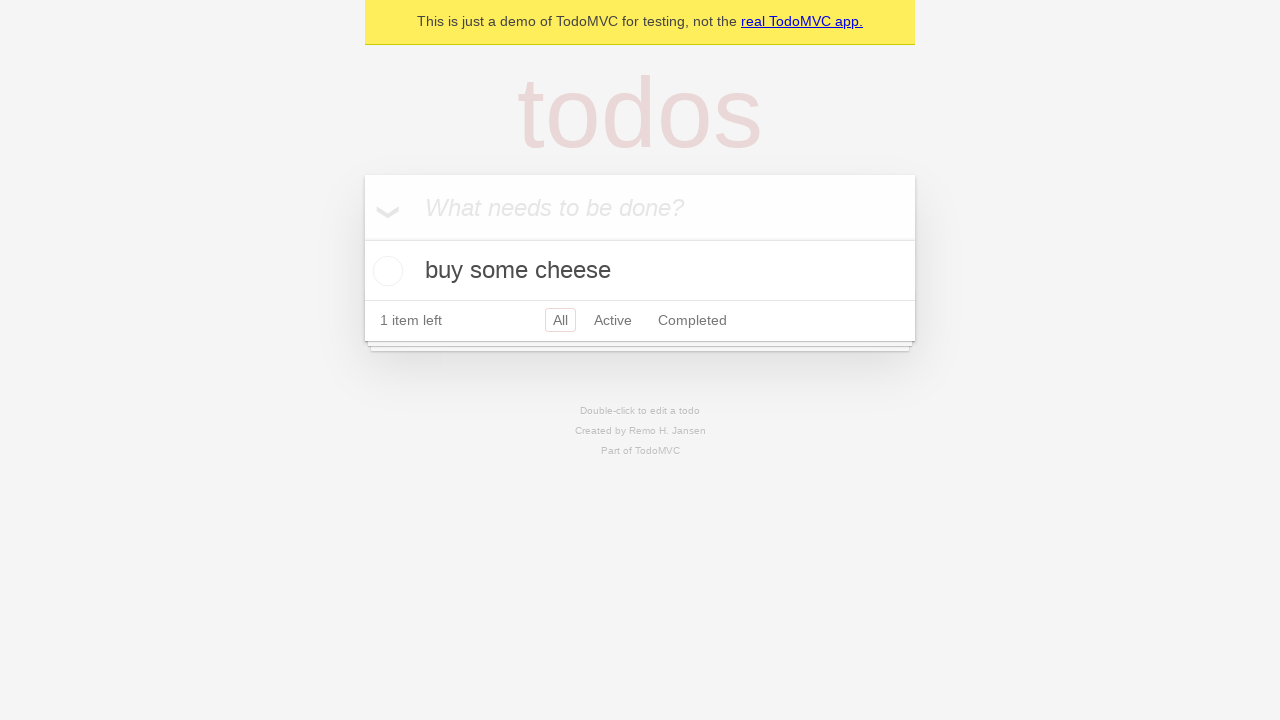

Filled todo input with 'feed the cat' on internal:attr=[placeholder="What needs to be done?"i]
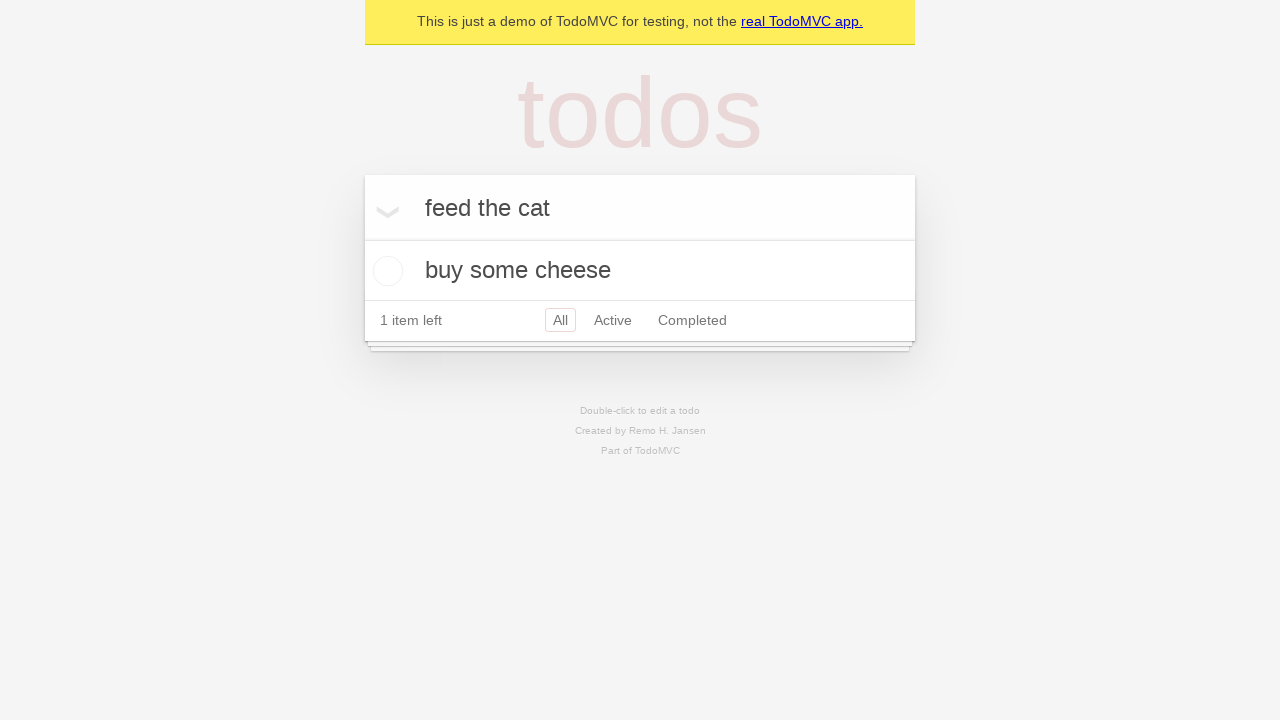

Pressed Enter to create second todo on internal:attr=[placeholder="What needs to be done?"i]
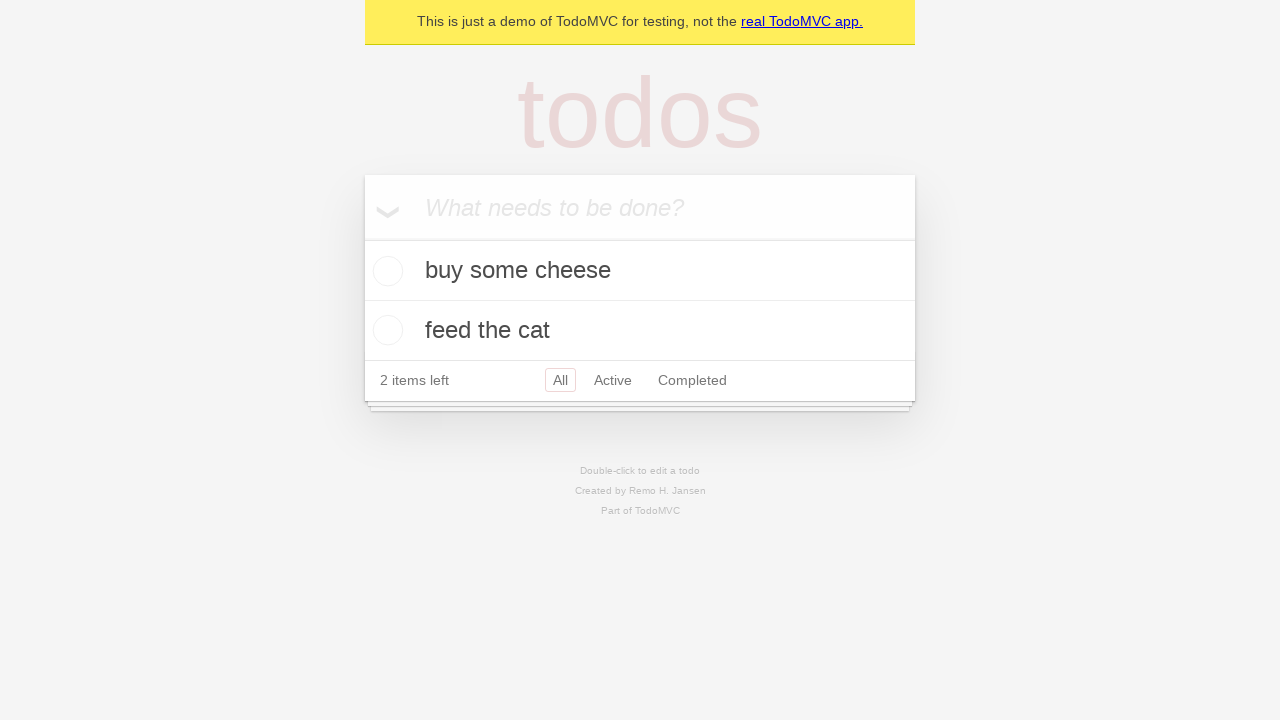

Filled todo input with 'book a doctors appointment' on internal:attr=[placeholder="What needs to be done?"i]
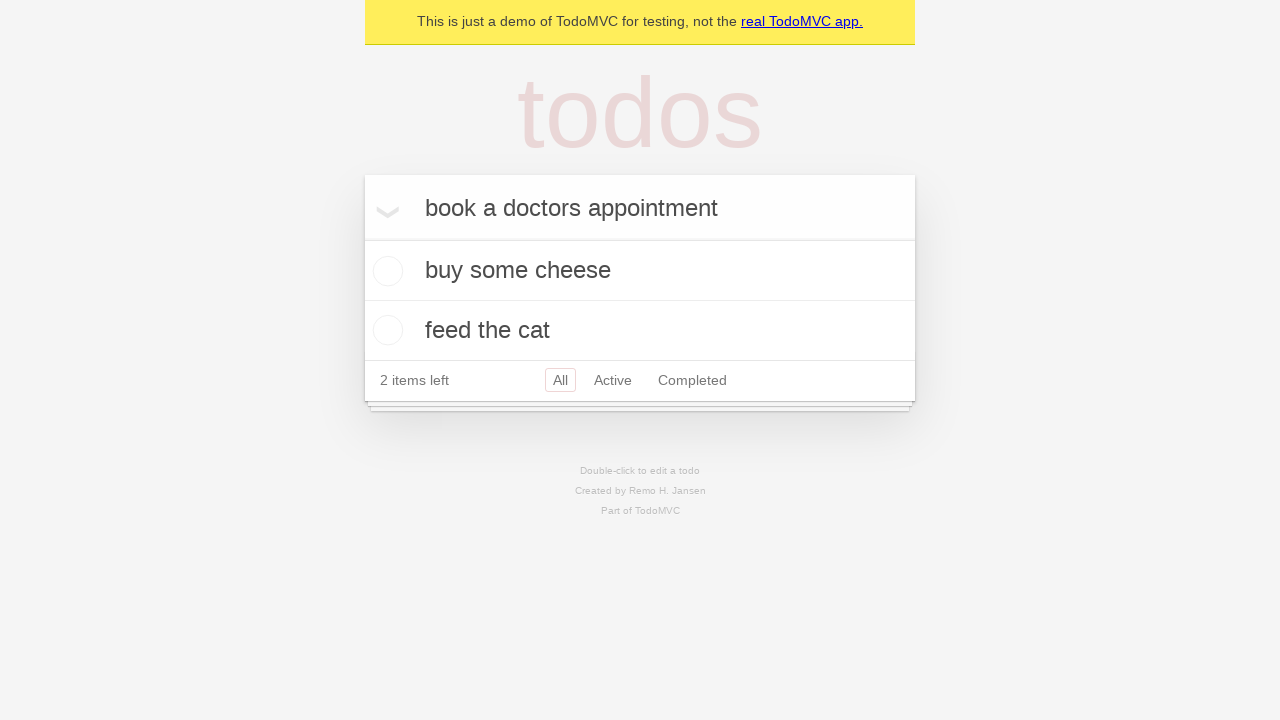

Pressed Enter to create third todo on internal:attr=[placeholder="What needs to be done?"i]
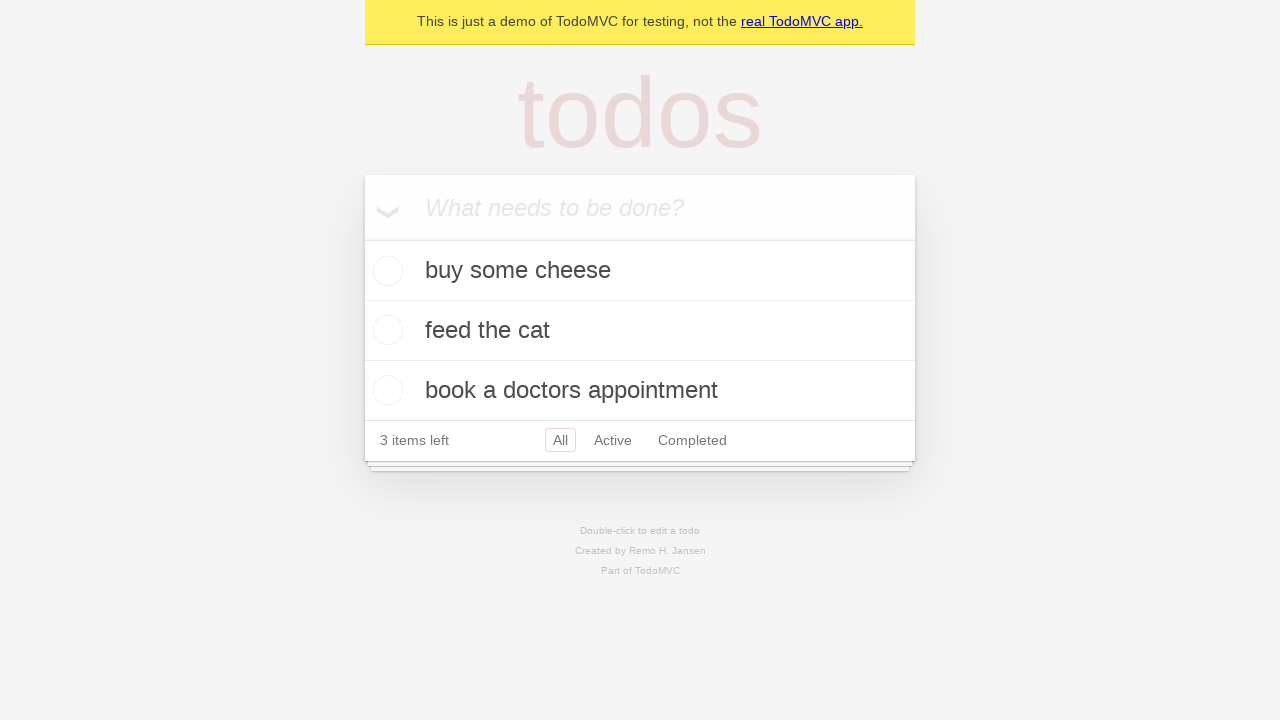

Double-clicked second todo to enter edit mode at (640, 331) on .todo-list li >> nth=1
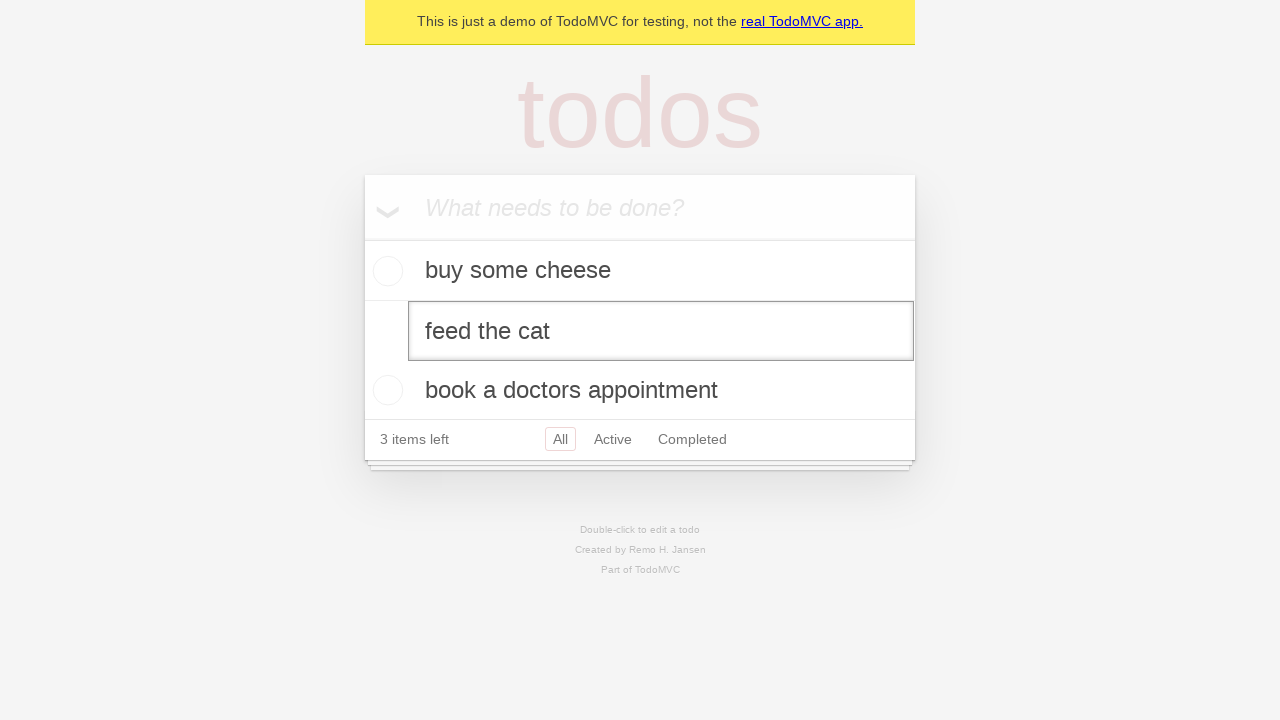

Filled edit field with new text 'buy some sausages' on .todo-list li >> nth=1 >> .edit
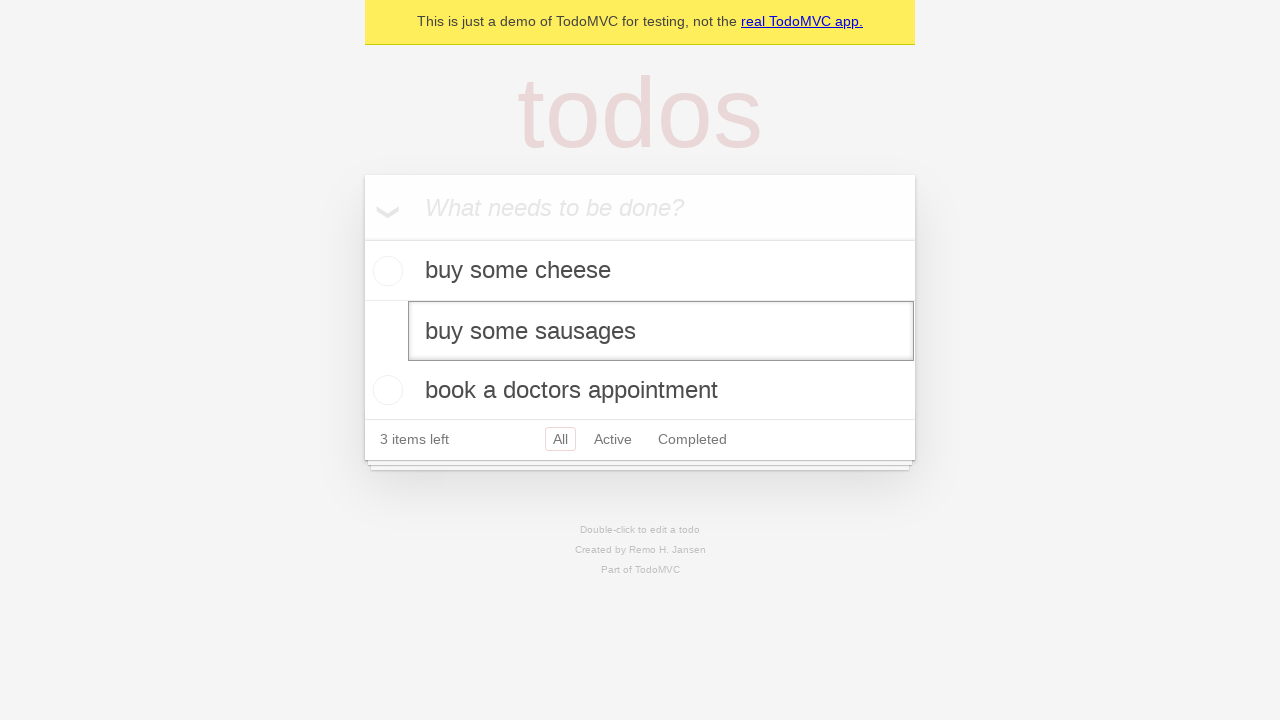

Pressed Enter to save the edited todo on .todo-list li >> nth=1 >> .edit
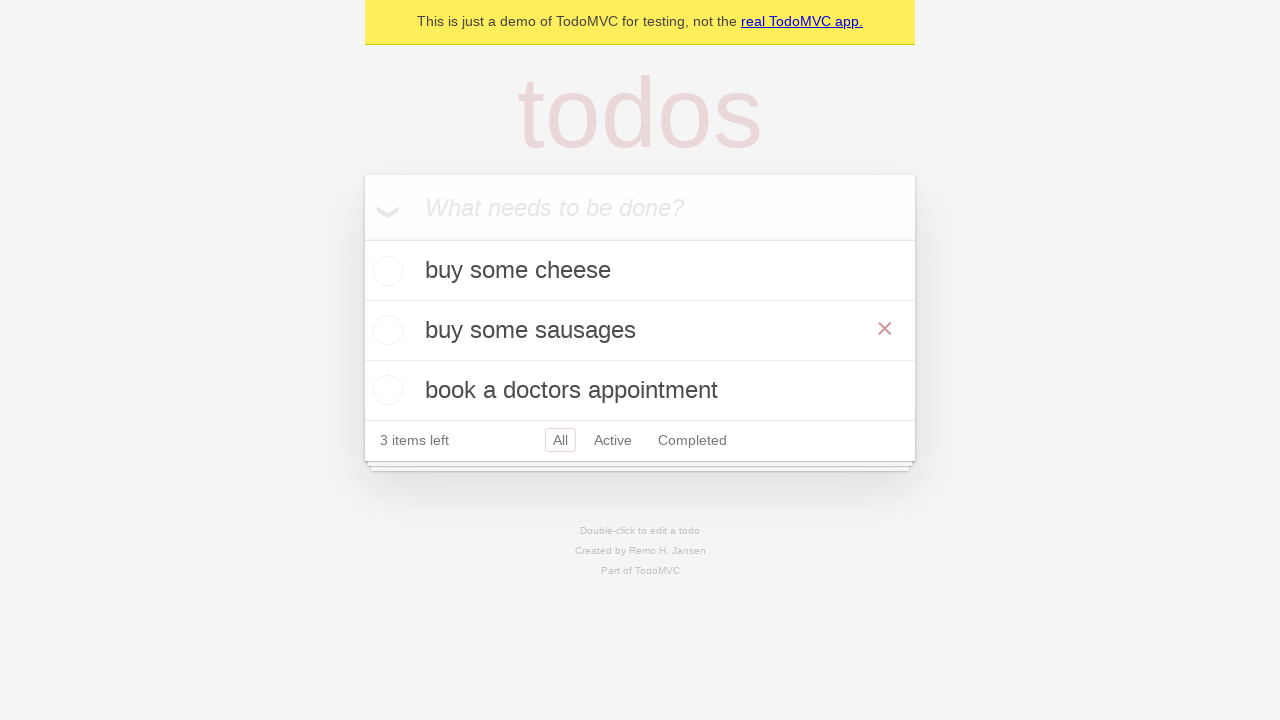

Verified todo list is visible after edit
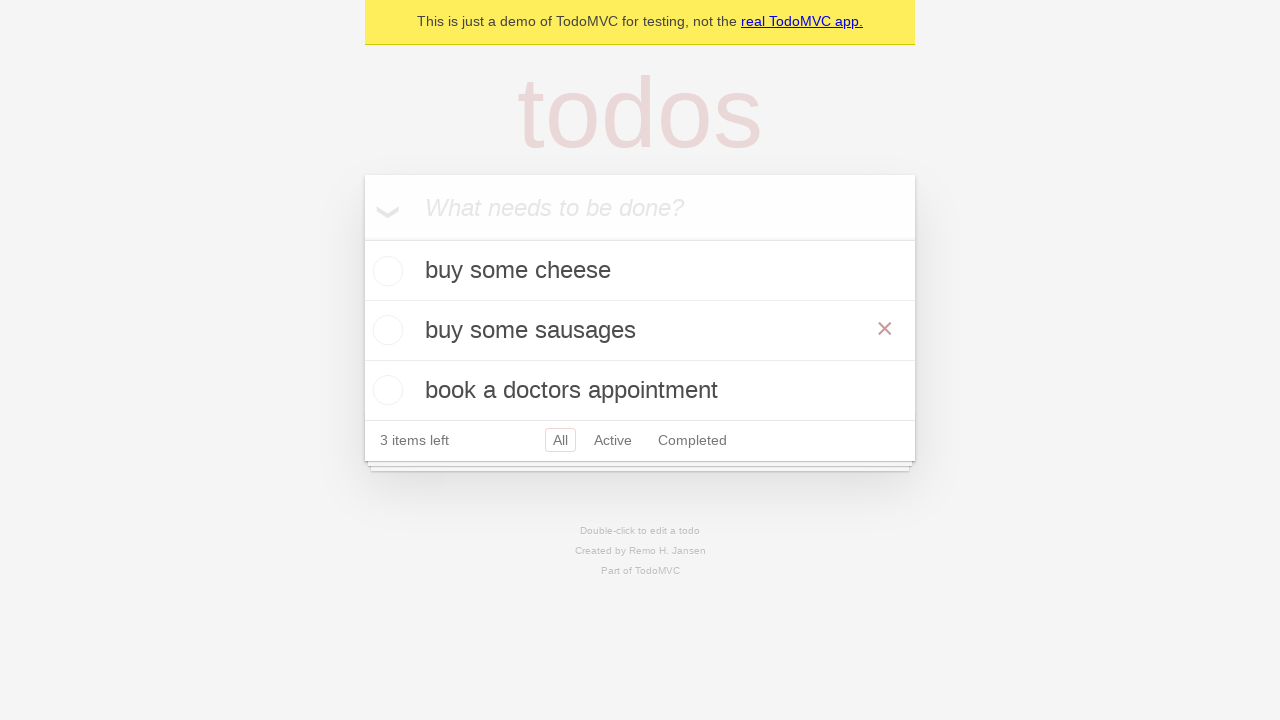

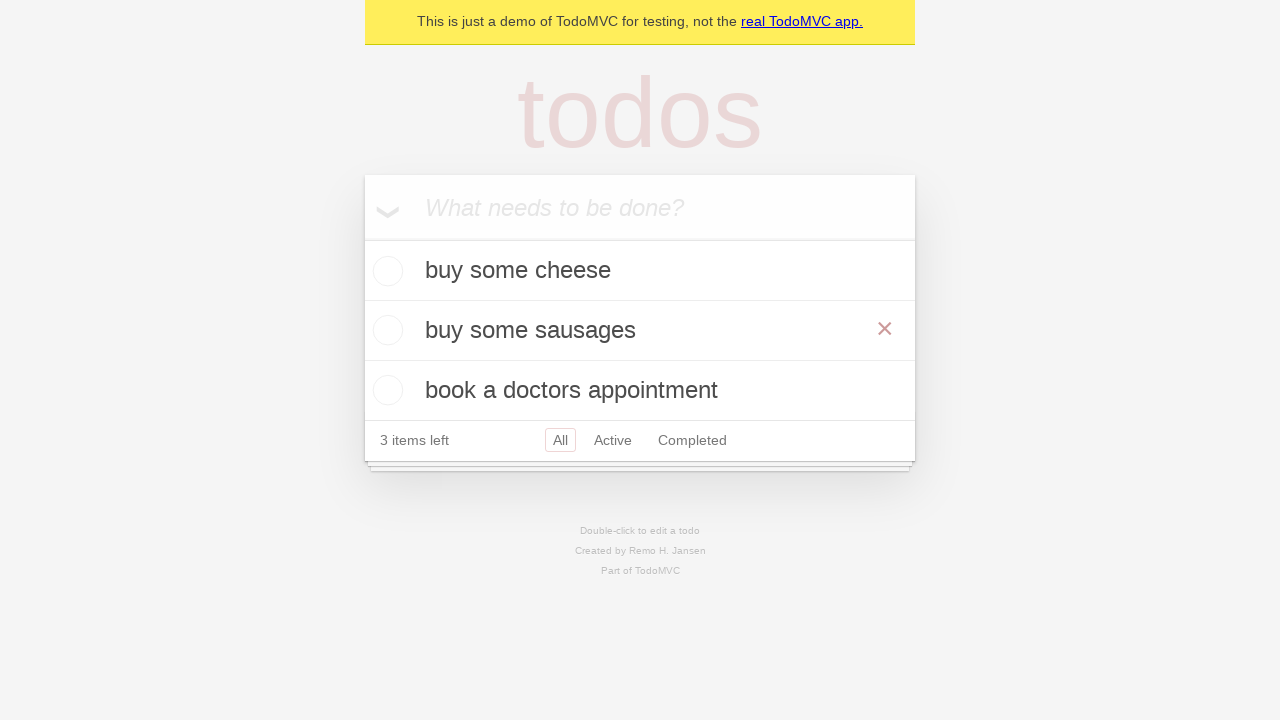